Tests clicking a blue button identified by its CSS class attribute three times, handling the JavaScript alert that appears after each click.

Starting URL: http://uitestingplayground.com/classattr

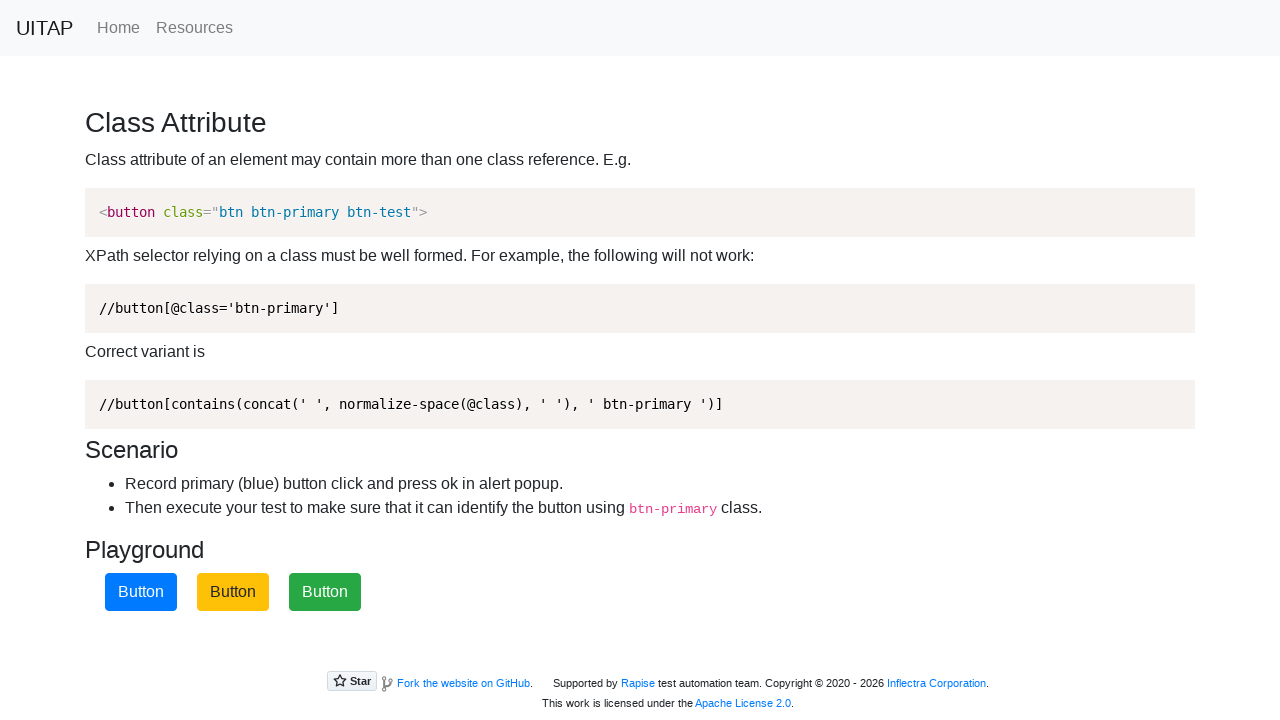

Clicked blue button with btn-primary class at (141, 592) on button.btn-primary
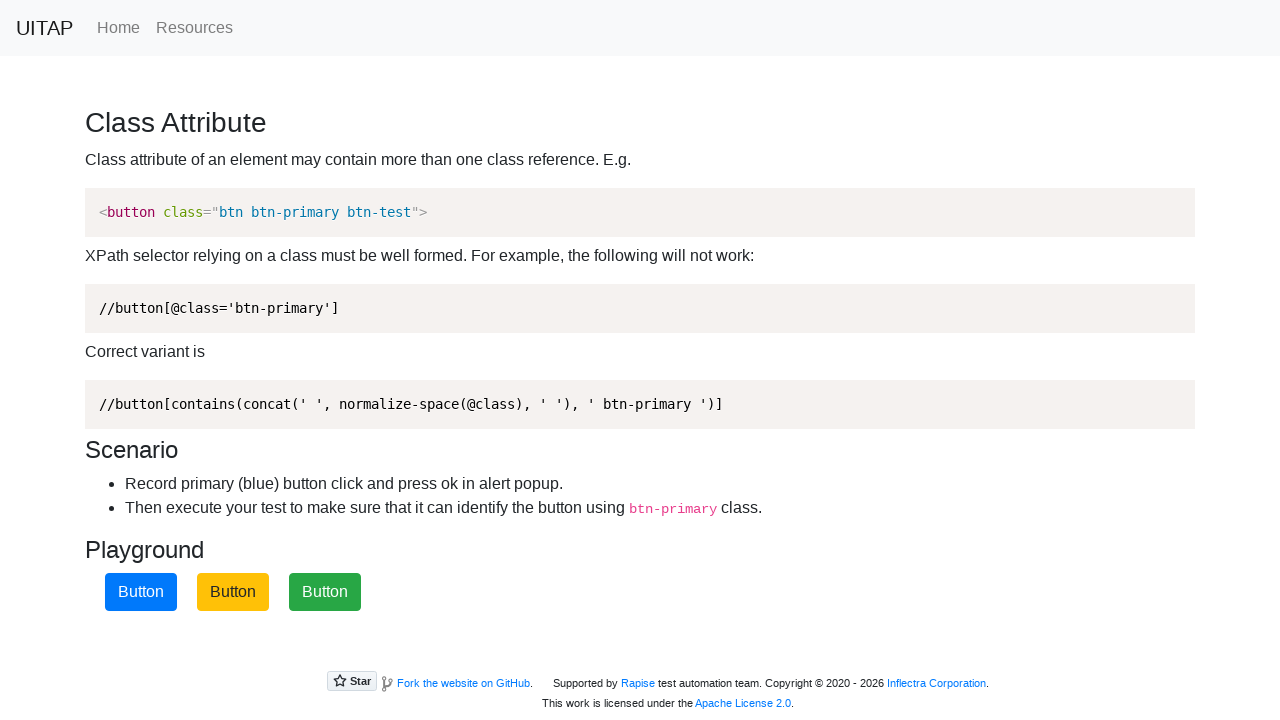

Set up handler to accept JavaScript alert
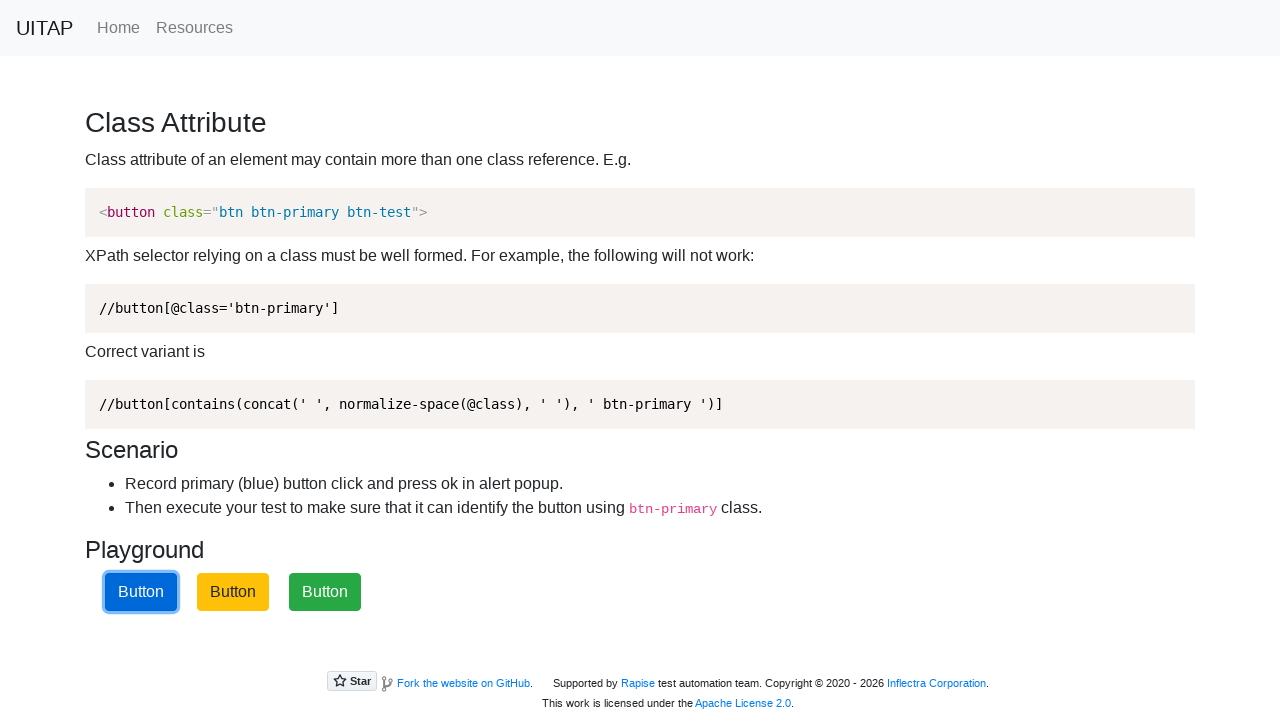

Waited 500ms for alert to be processed
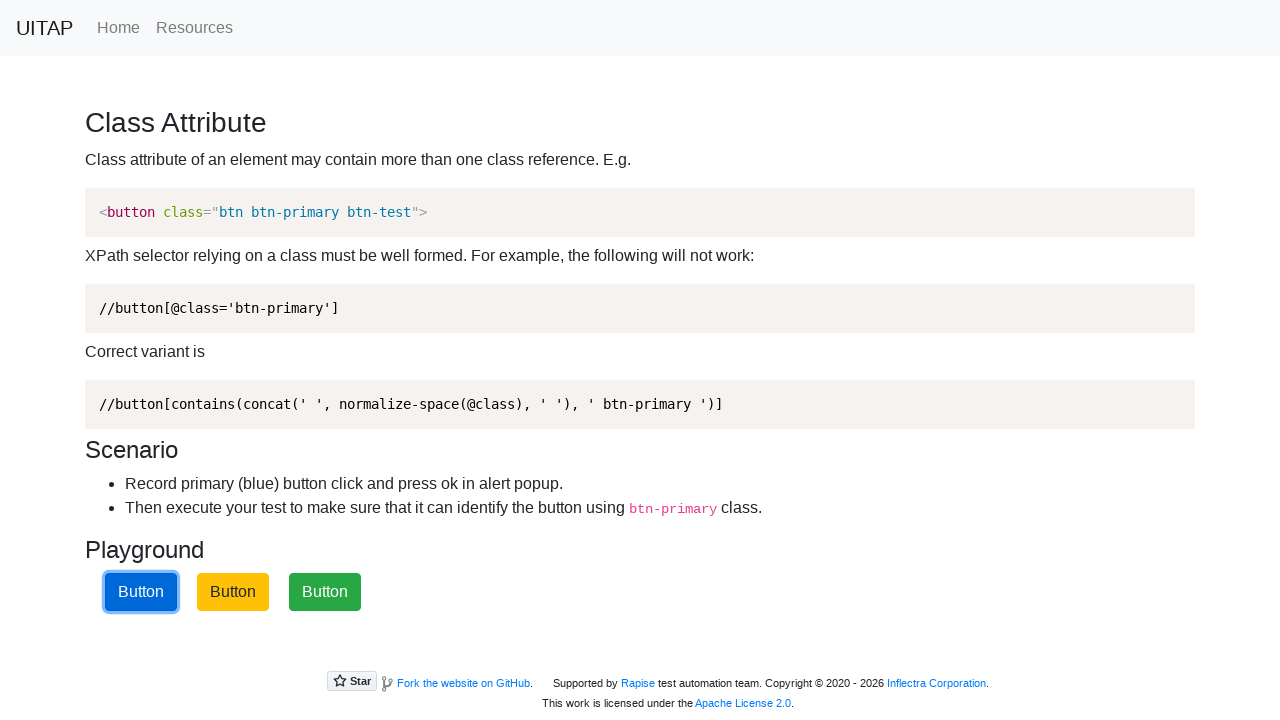

Clicked blue button with btn-primary class at (141, 592) on button.btn-primary
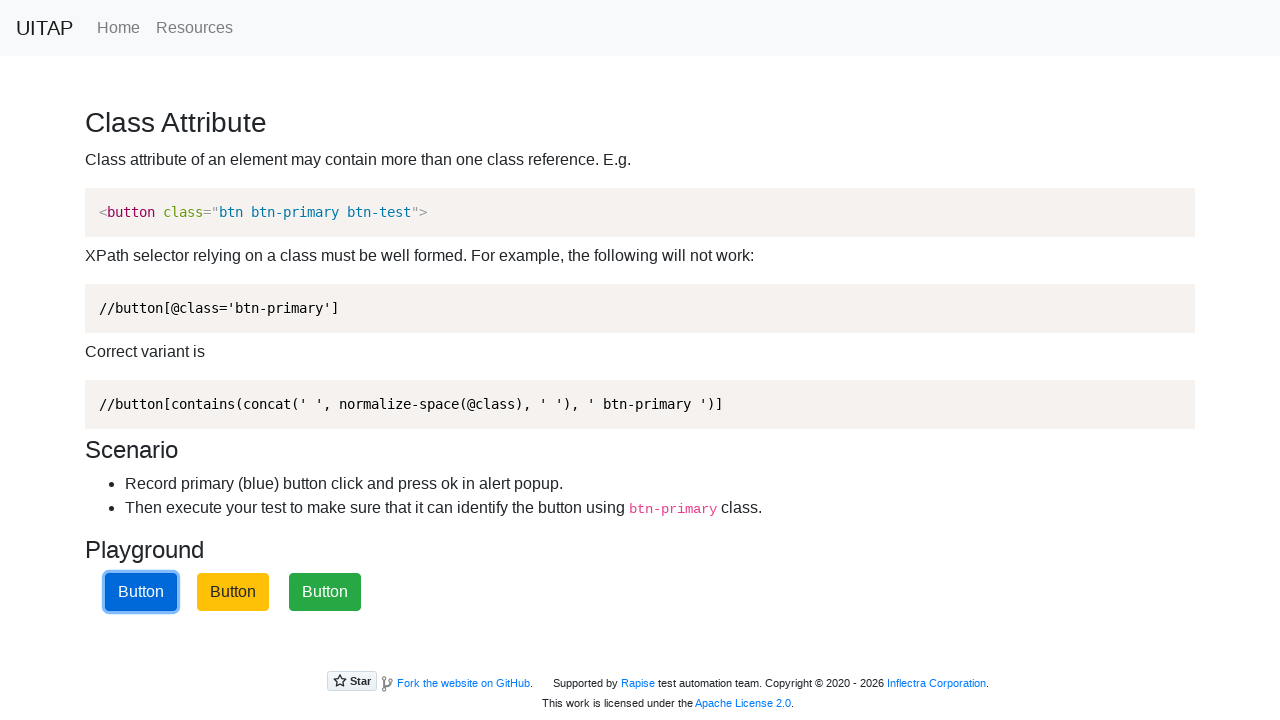

Set up handler to accept JavaScript alert
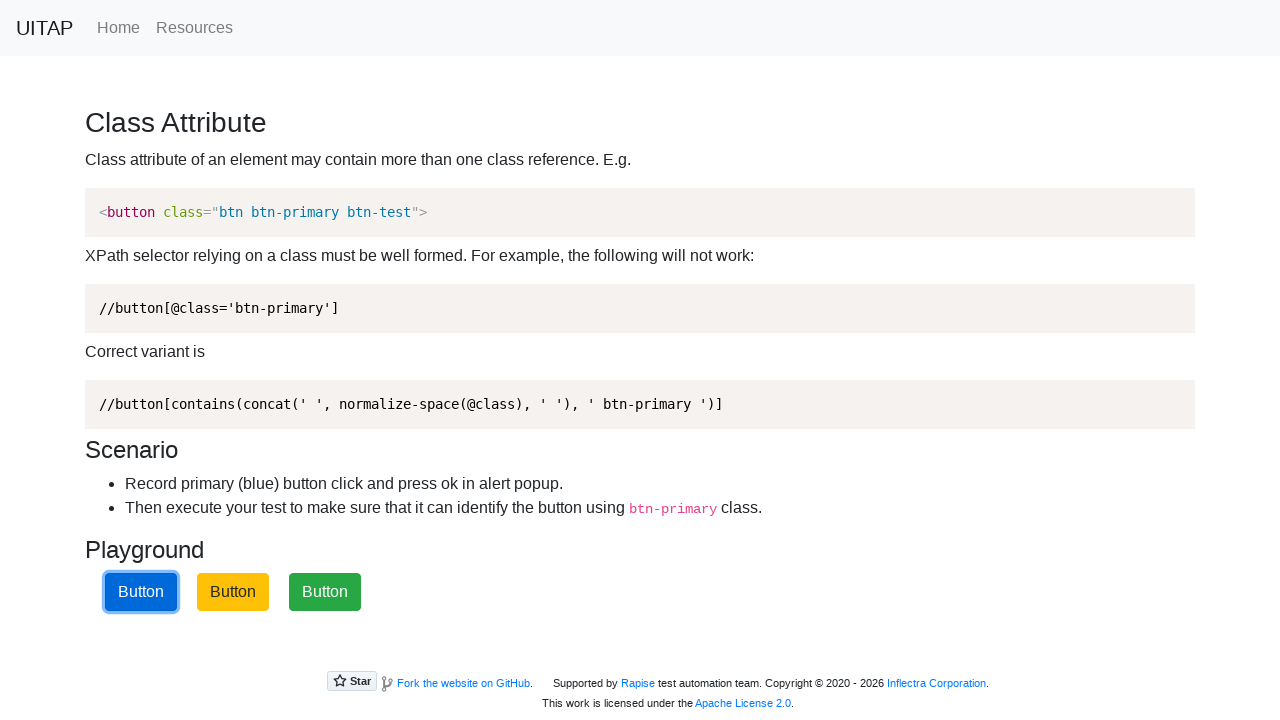

Waited 500ms for alert to be processed
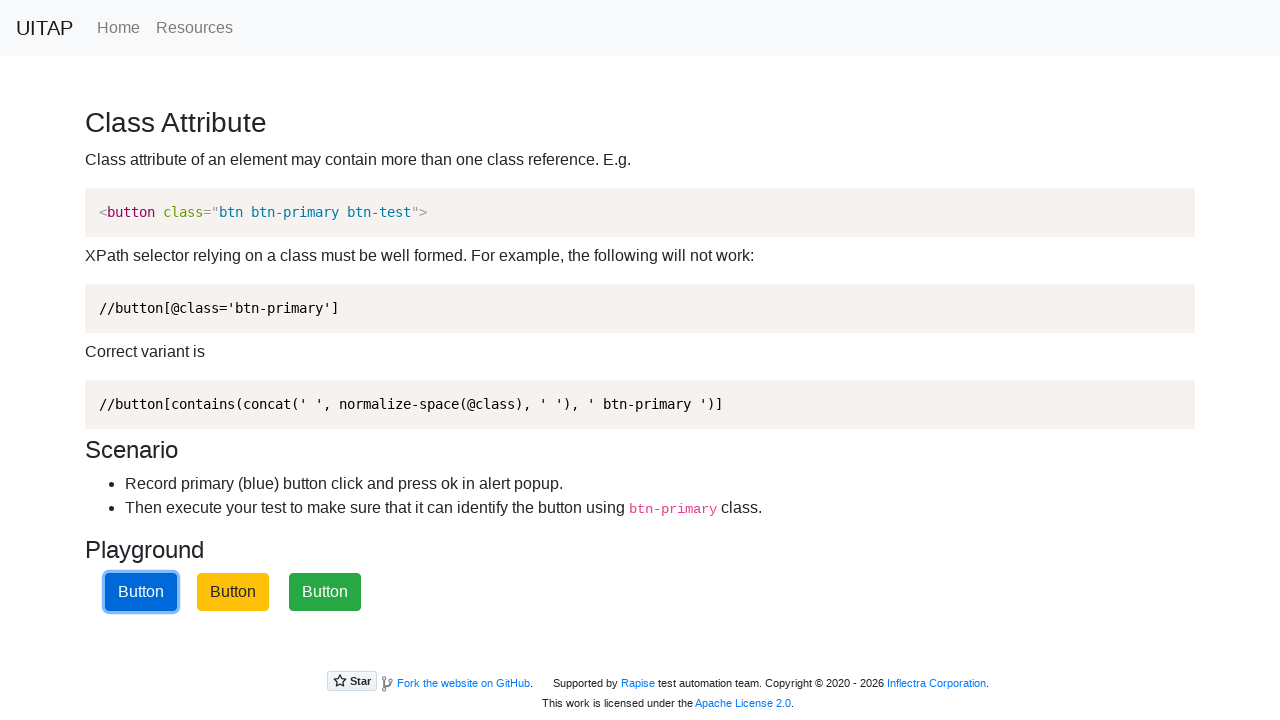

Clicked blue button with btn-primary class at (141, 592) on button.btn-primary
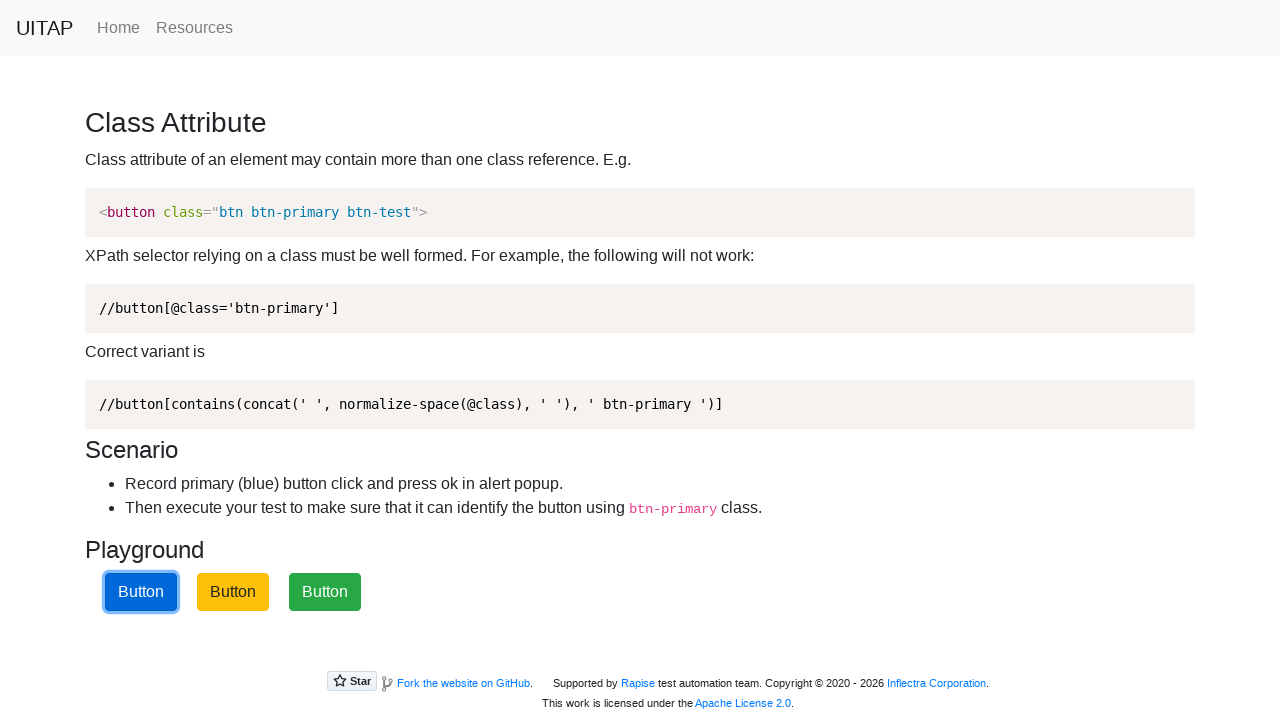

Set up handler to accept JavaScript alert
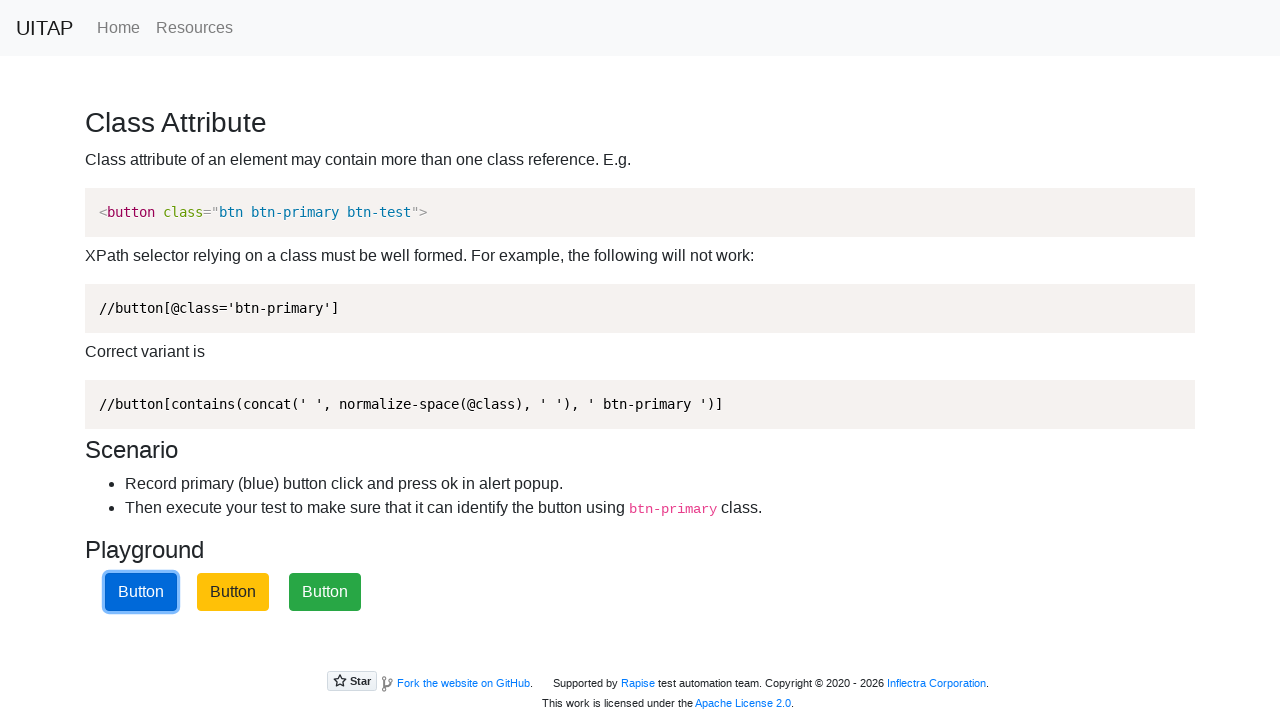

Waited 500ms for alert to be processed
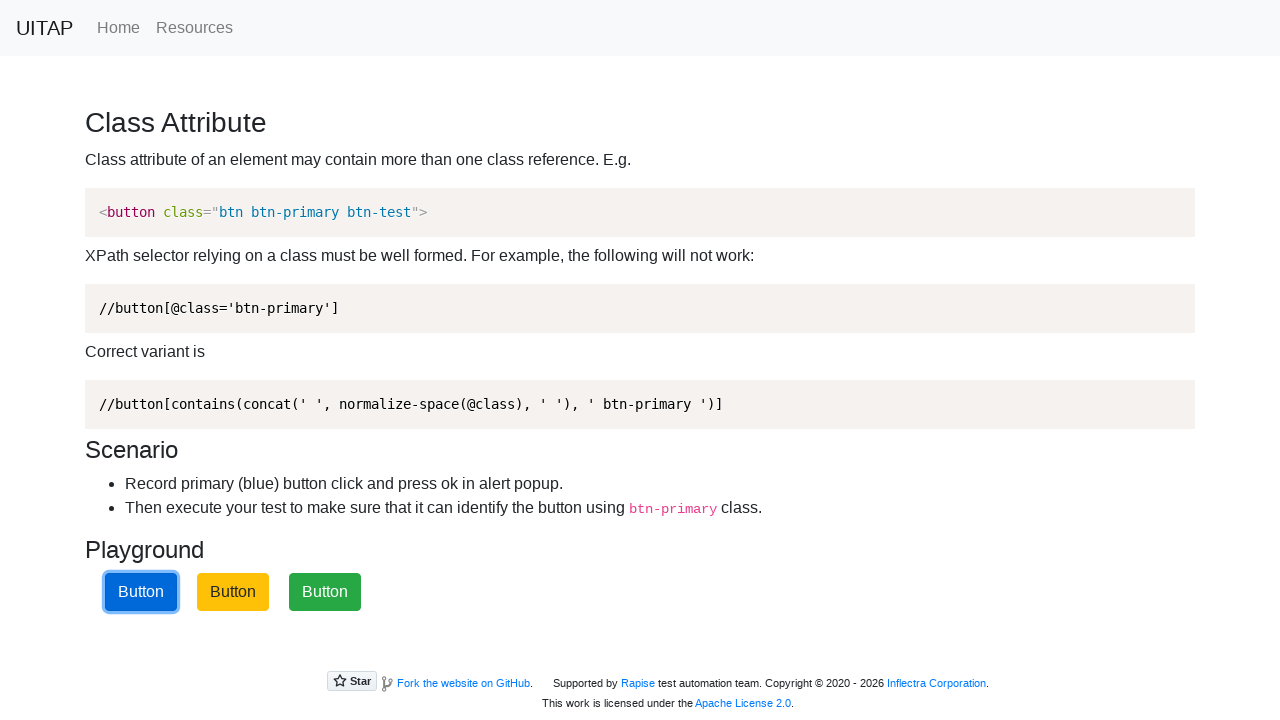

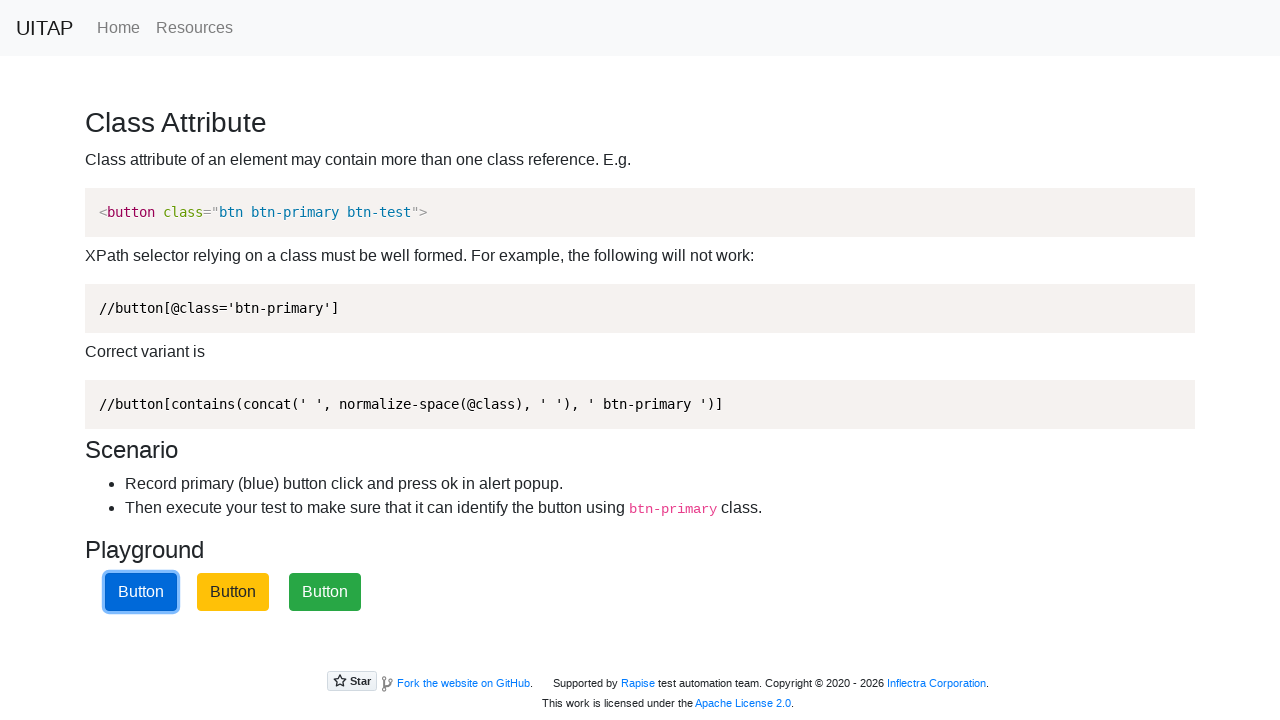